Tests a registration form by filling in first name, last name, and email fields, then submitting and verifying the success message.

Starting URL: http://suninjuly.github.io/registration1.html

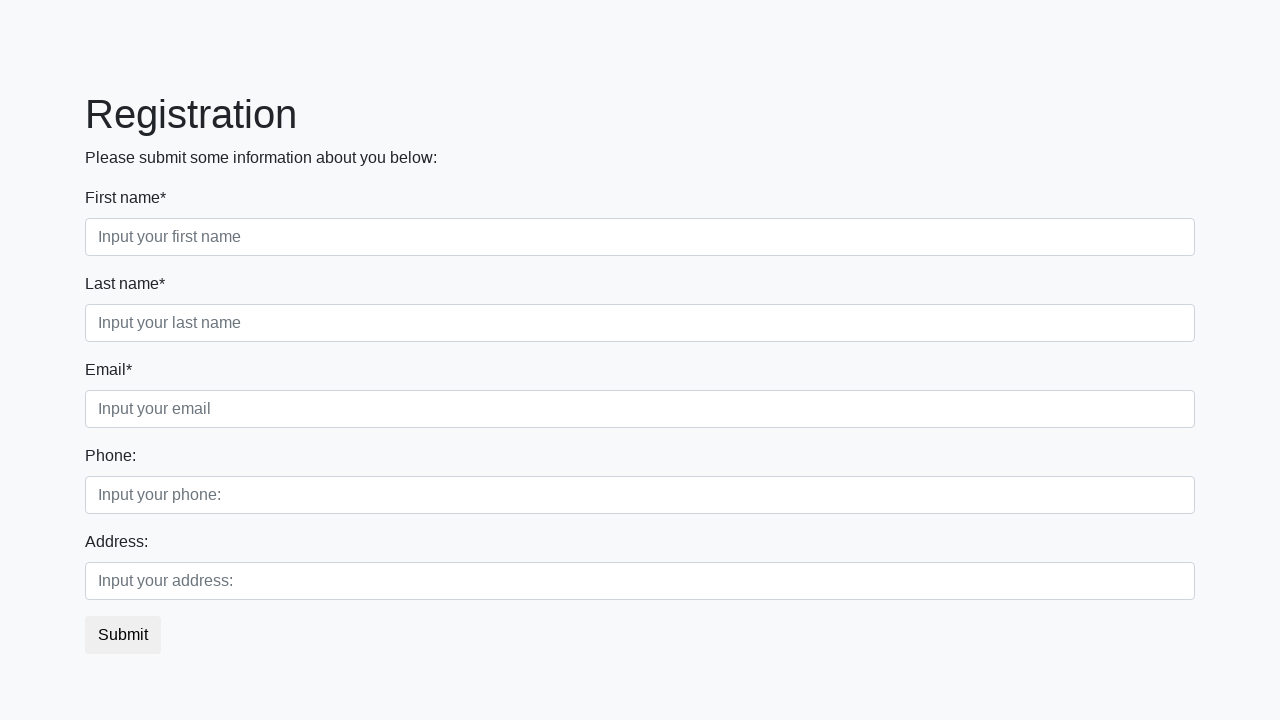

Filled first name field with 'Ivan' on input.form-control.first[required]
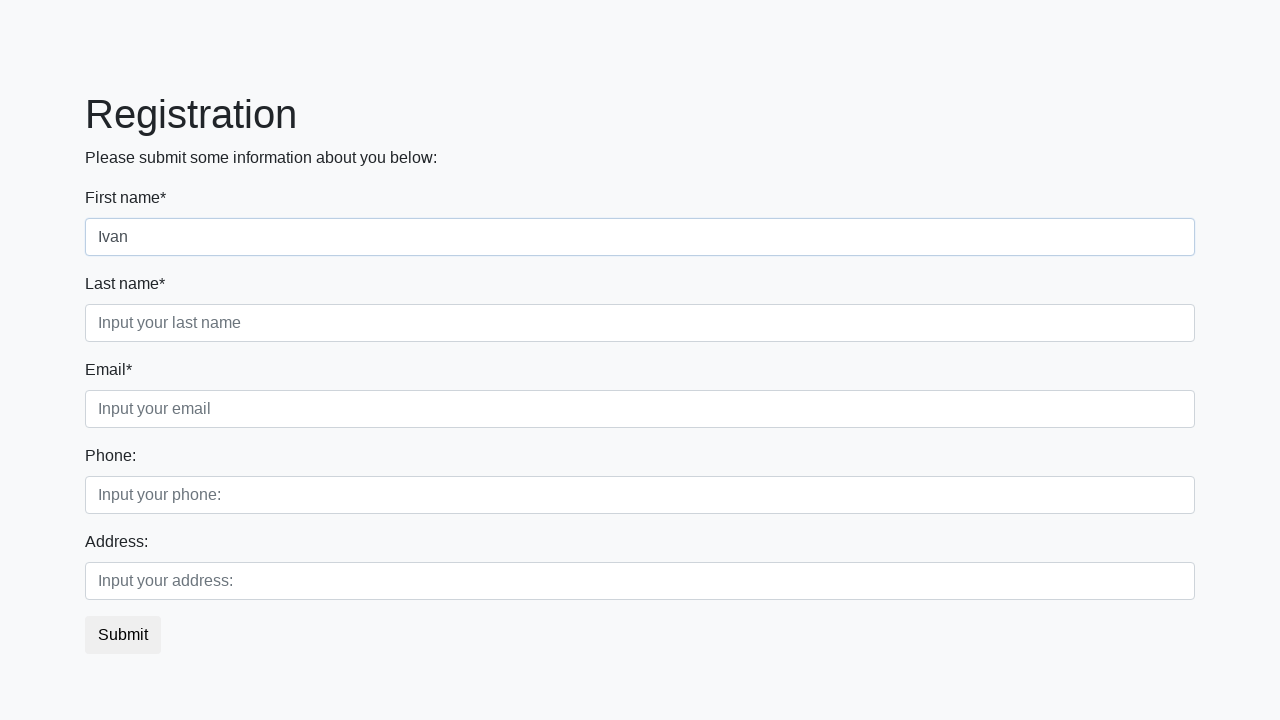

Filled last name field with 'Petrov' on input.form-control.second[required]
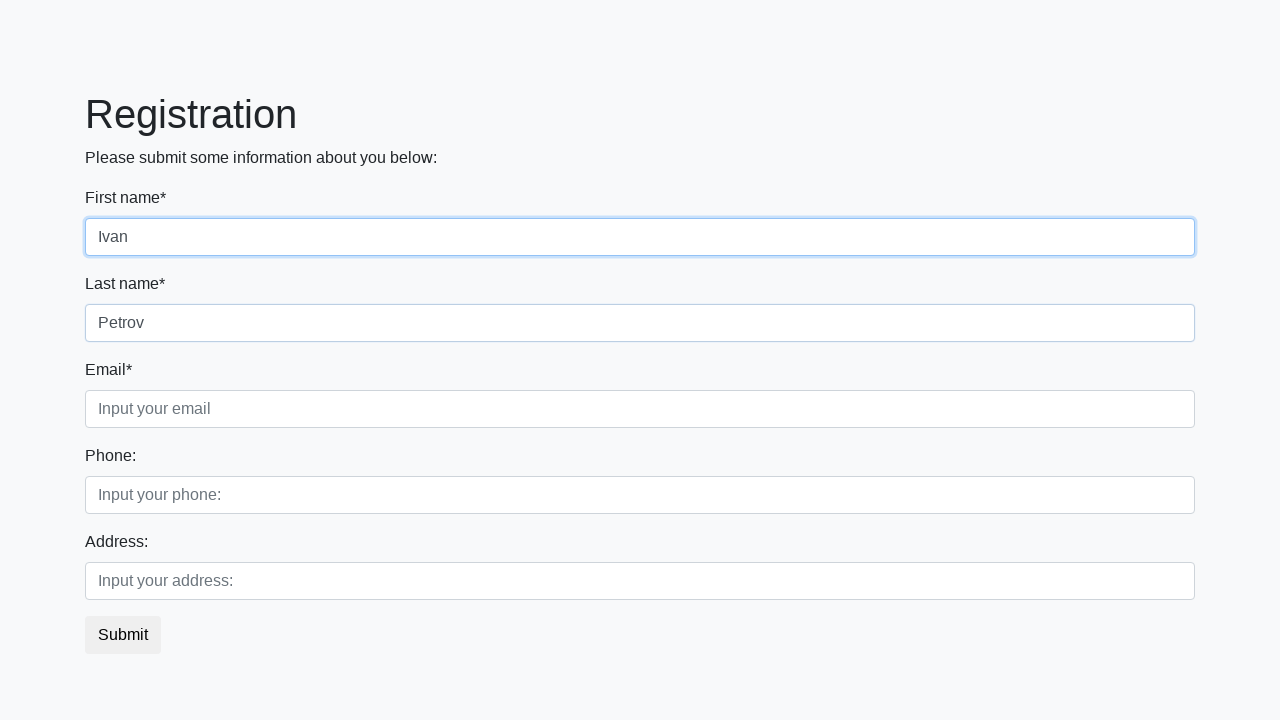

Filled email field with 'email' on input.form-control.third[required]
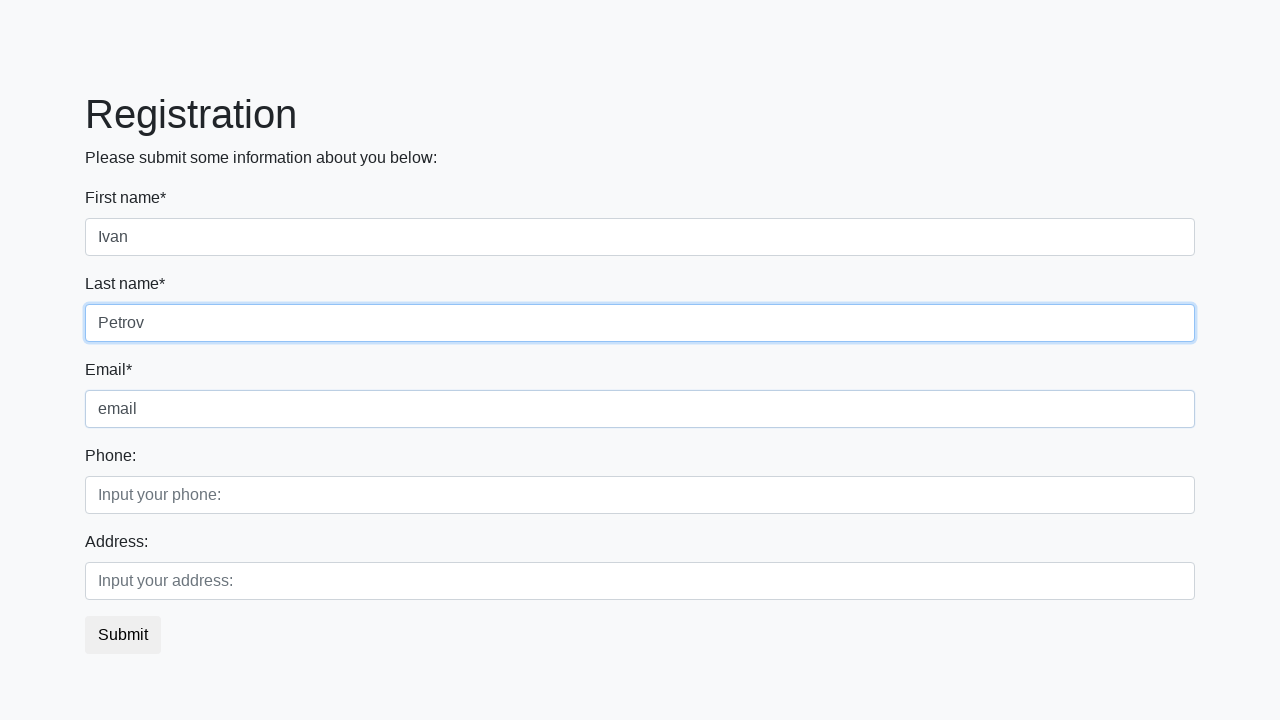

Clicked submit button to register at (123, 635) on button.btn
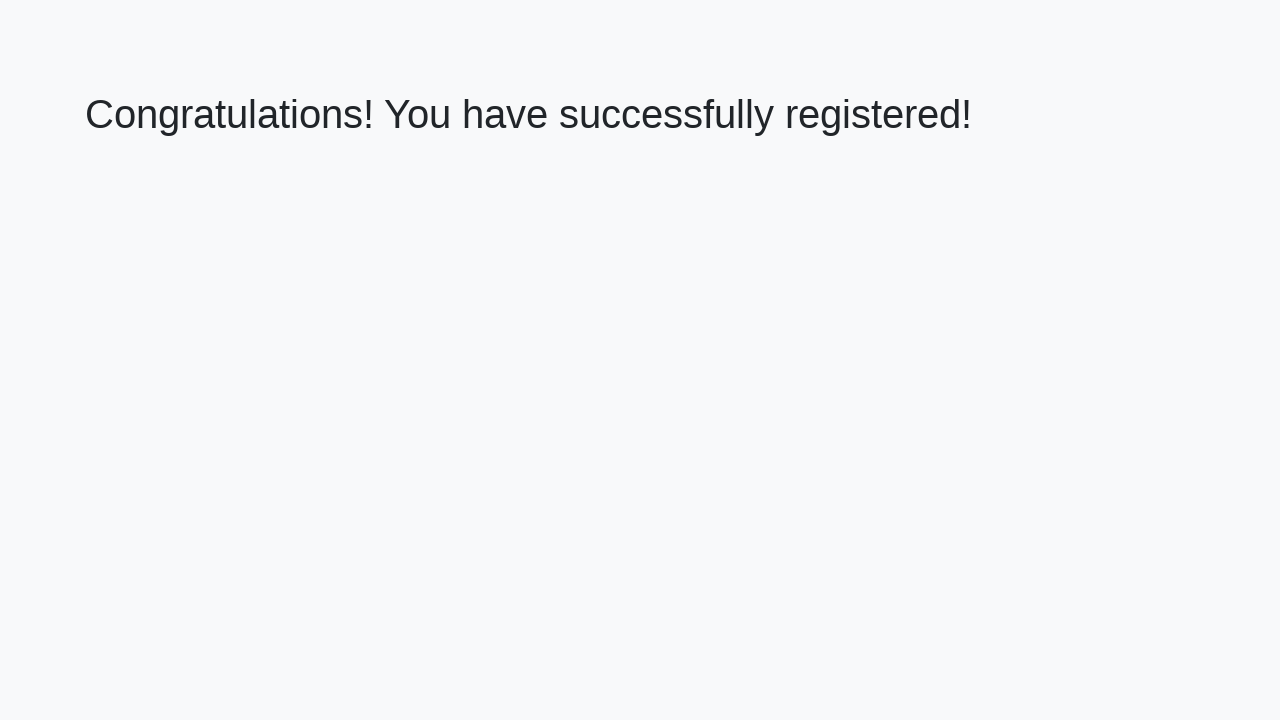

Success message appeared
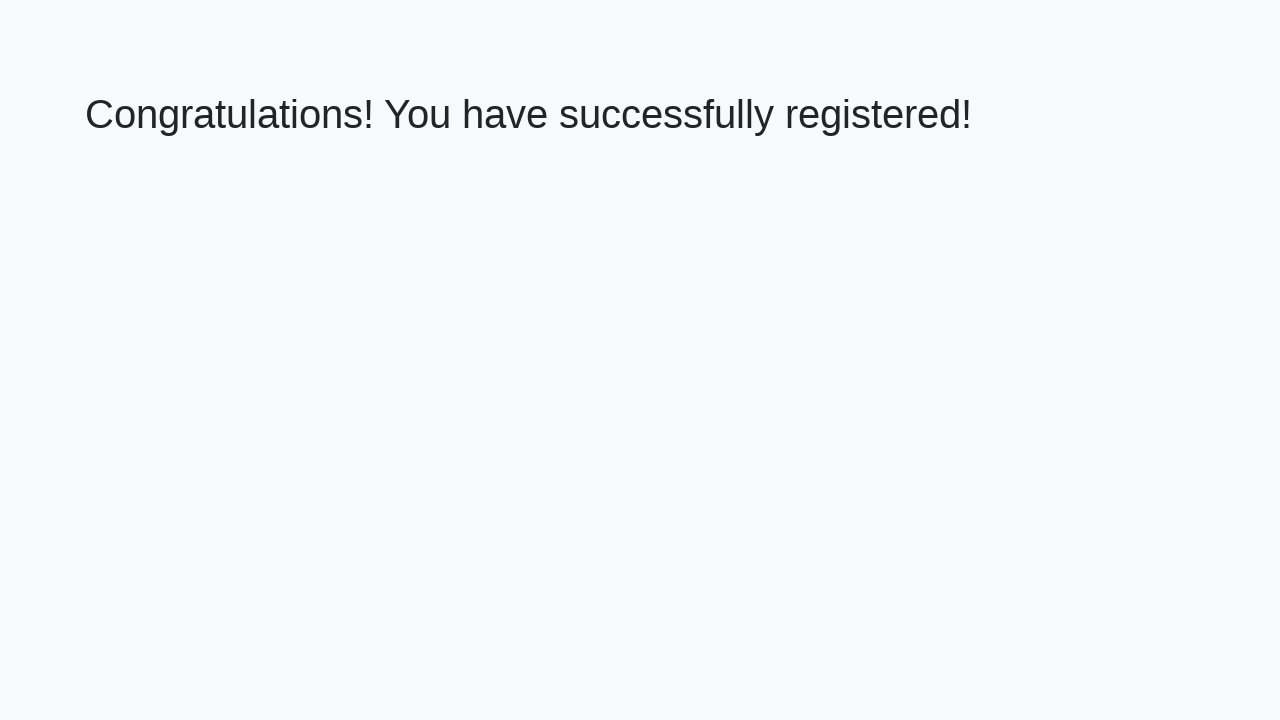

Retrieved success message text: 'Congratulations! You have successfully registered!'
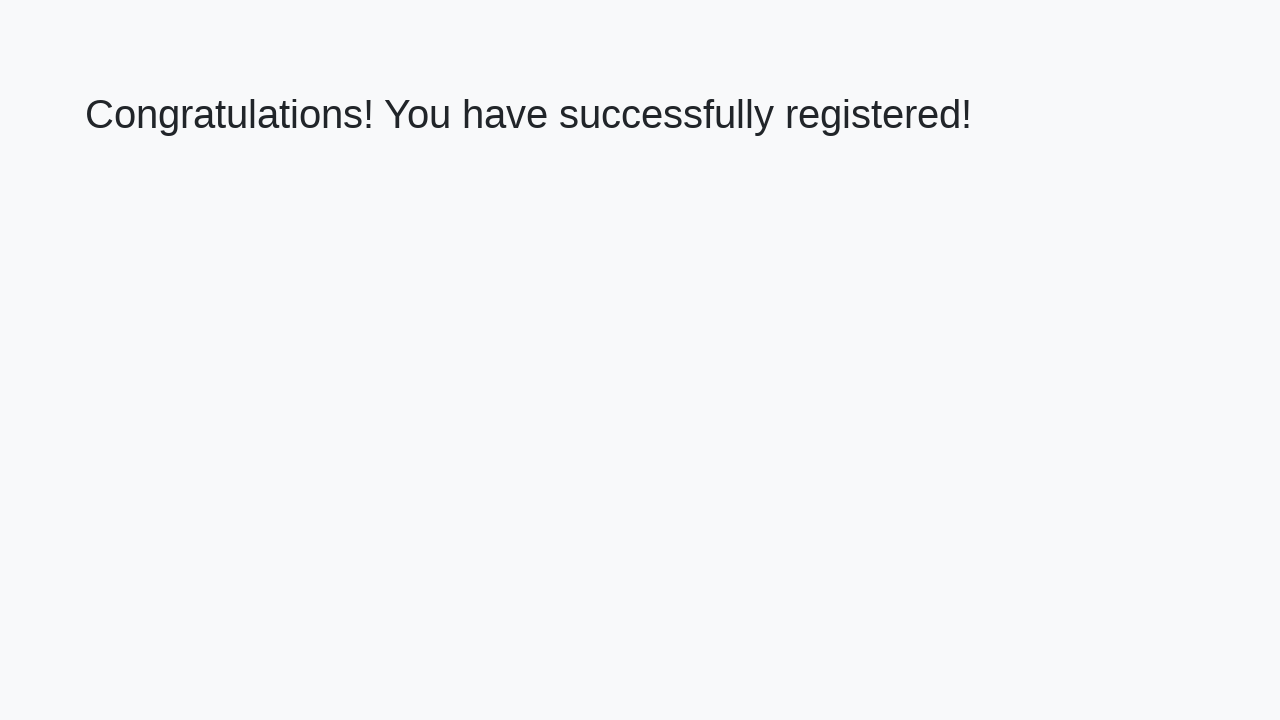

Verified success message matches expected text
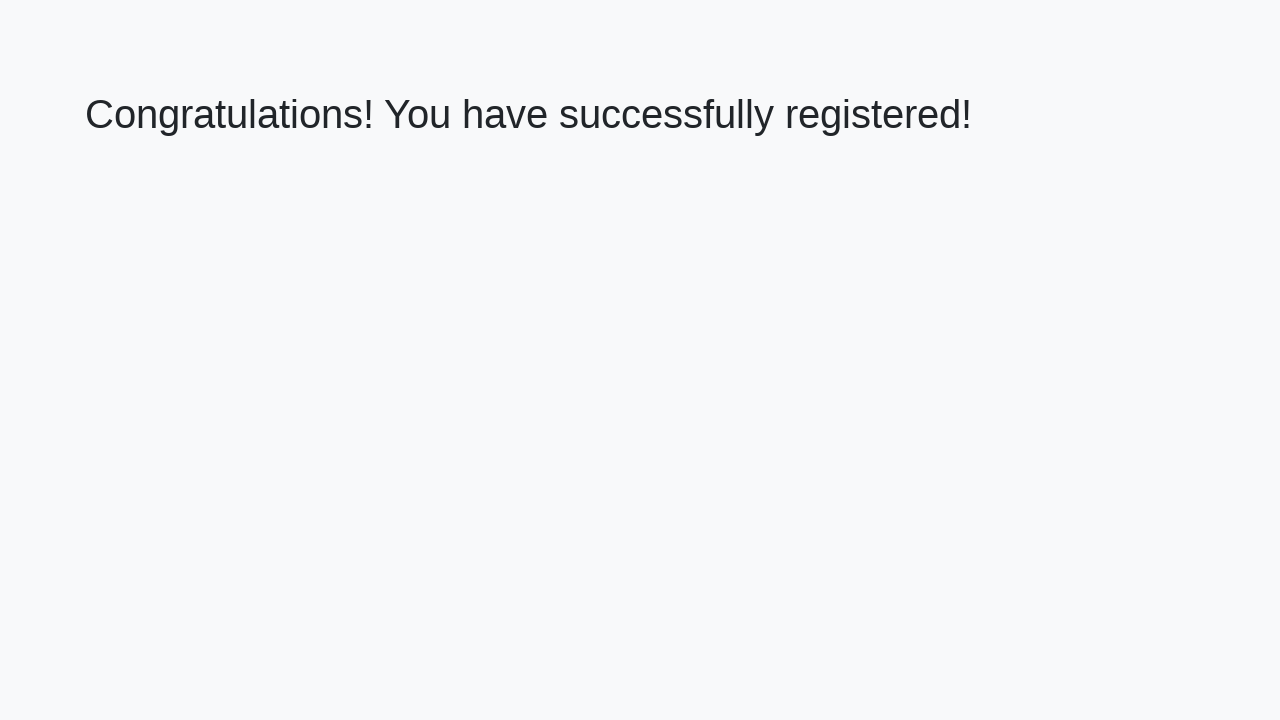

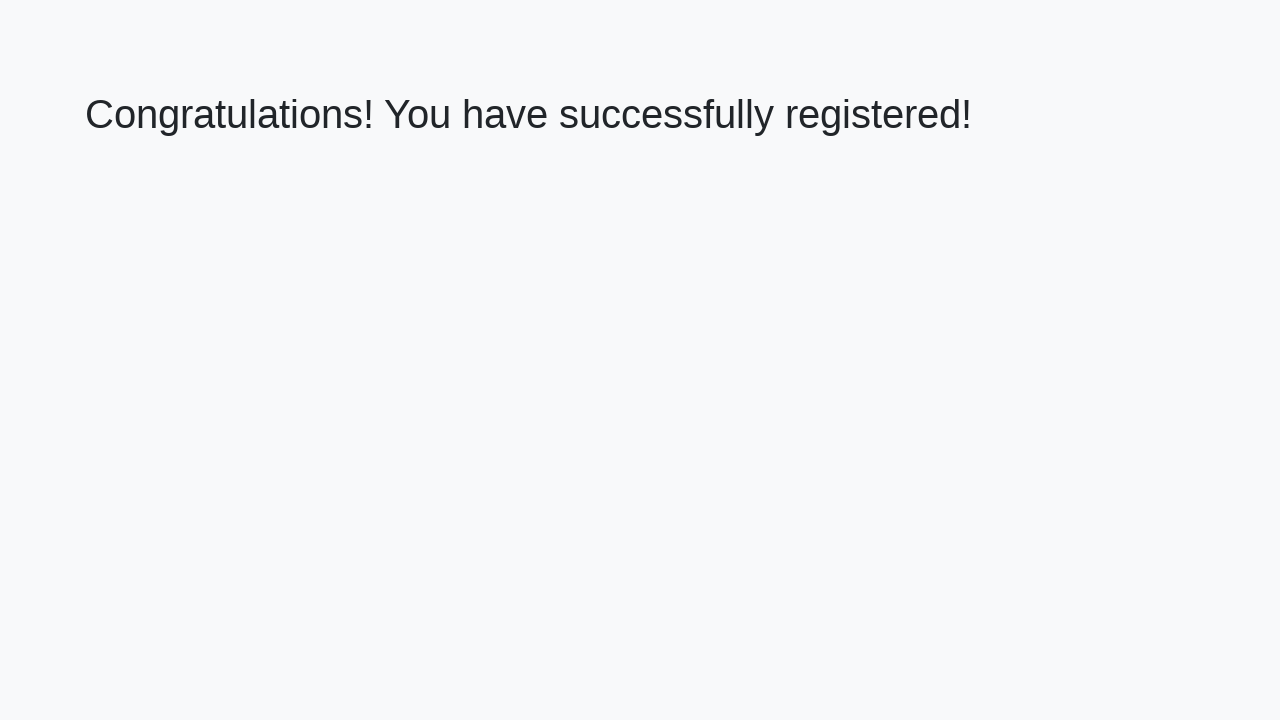